Tests adding todo items by creating two todos and verifying they appear in the list

Starting URL: https://demo.playwright.dev/todomvc

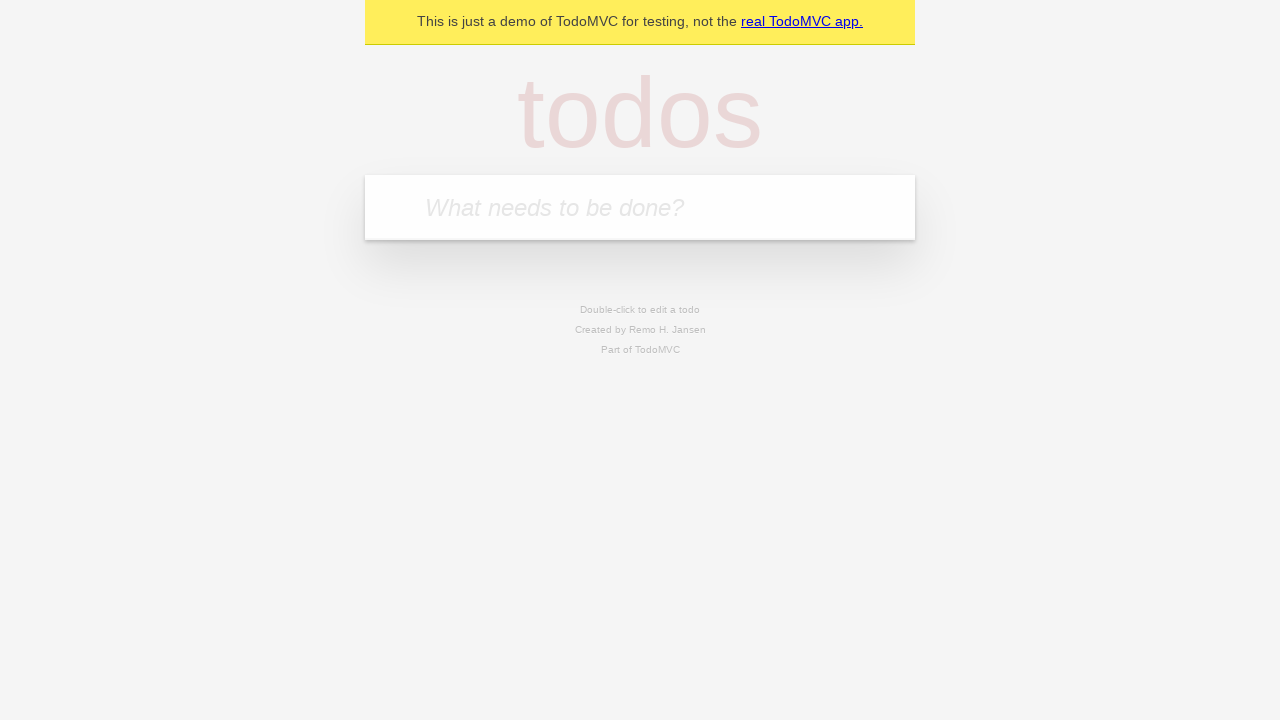

Filled todo input with 'buy some cheese' on internal:attr=[placeholder="What needs to be done?"i]
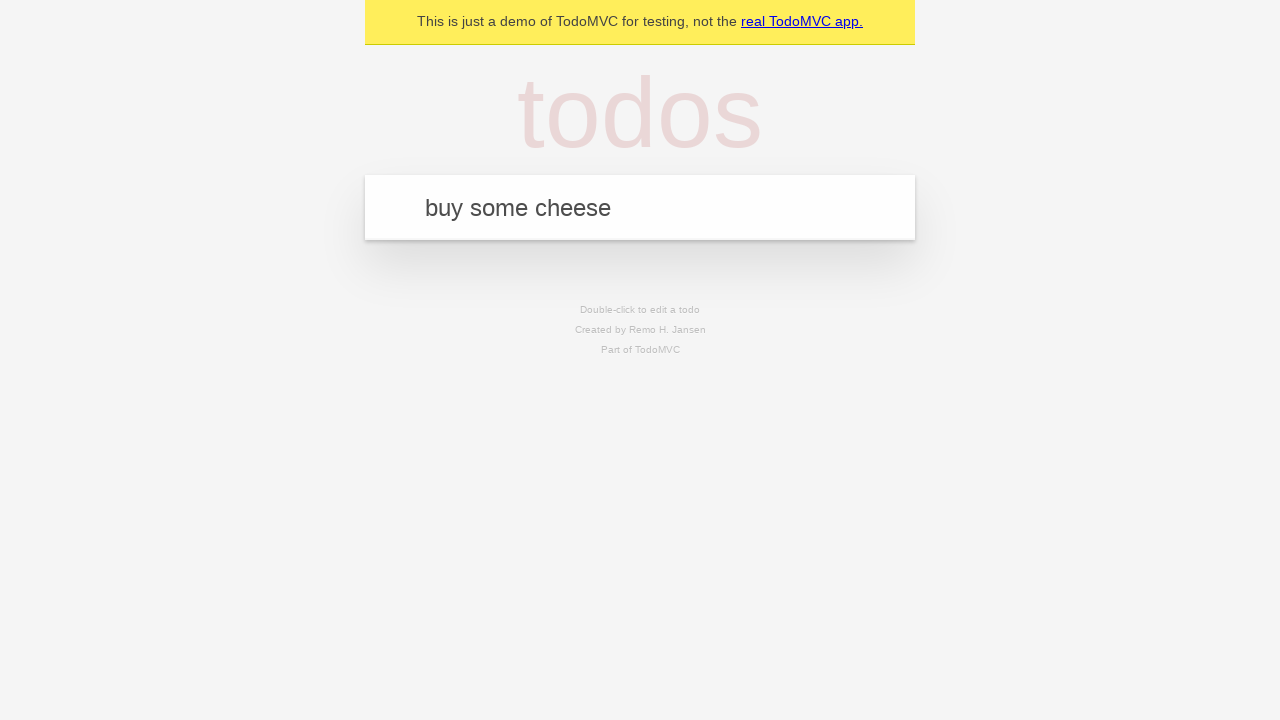

Pressed Enter to create first todo on internal:attr=[placeholder="What needs to be done?"i]
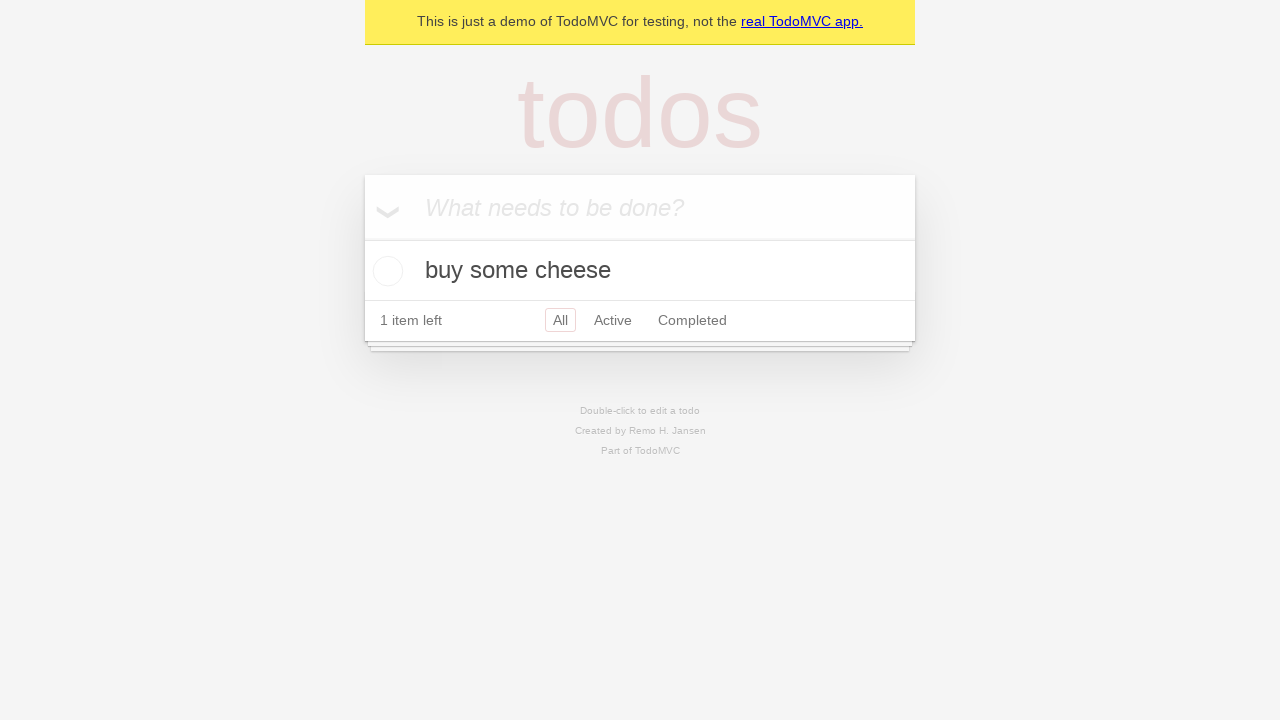

First todo item appeared in the list
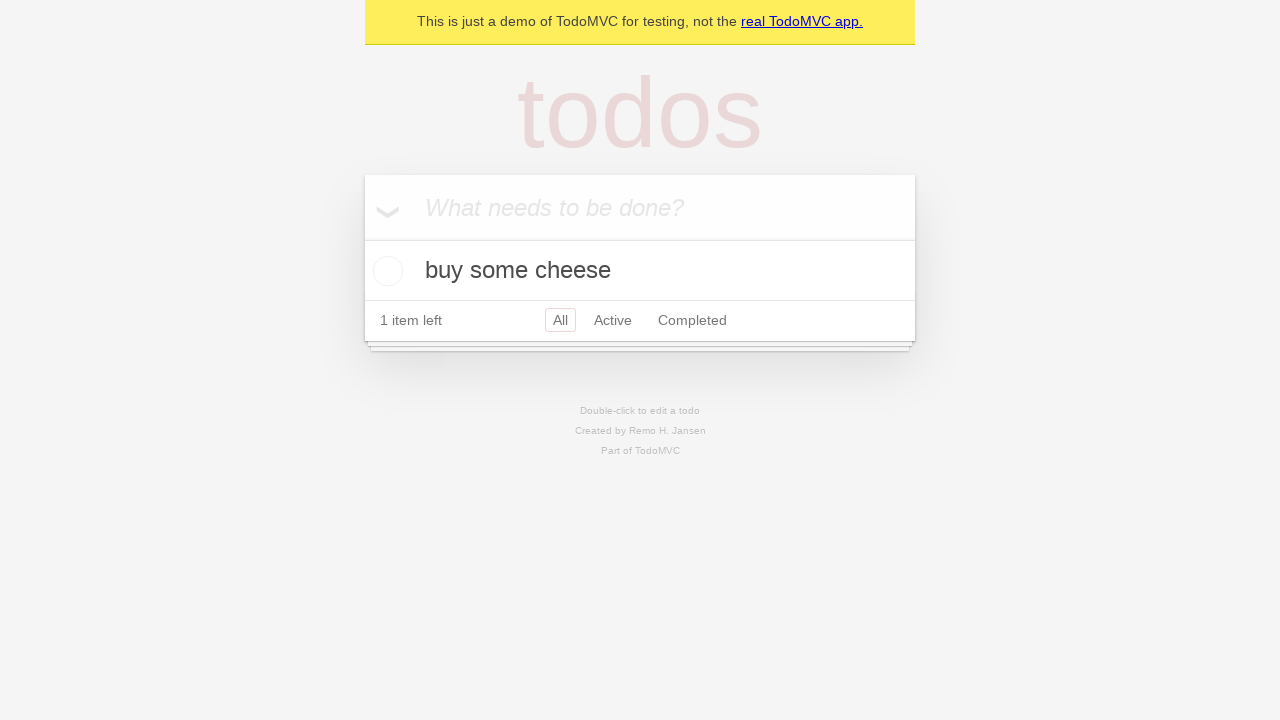

Filled todo input with 'feed the cat' on internal:attr=[placeholder="What needs to be done?"i]
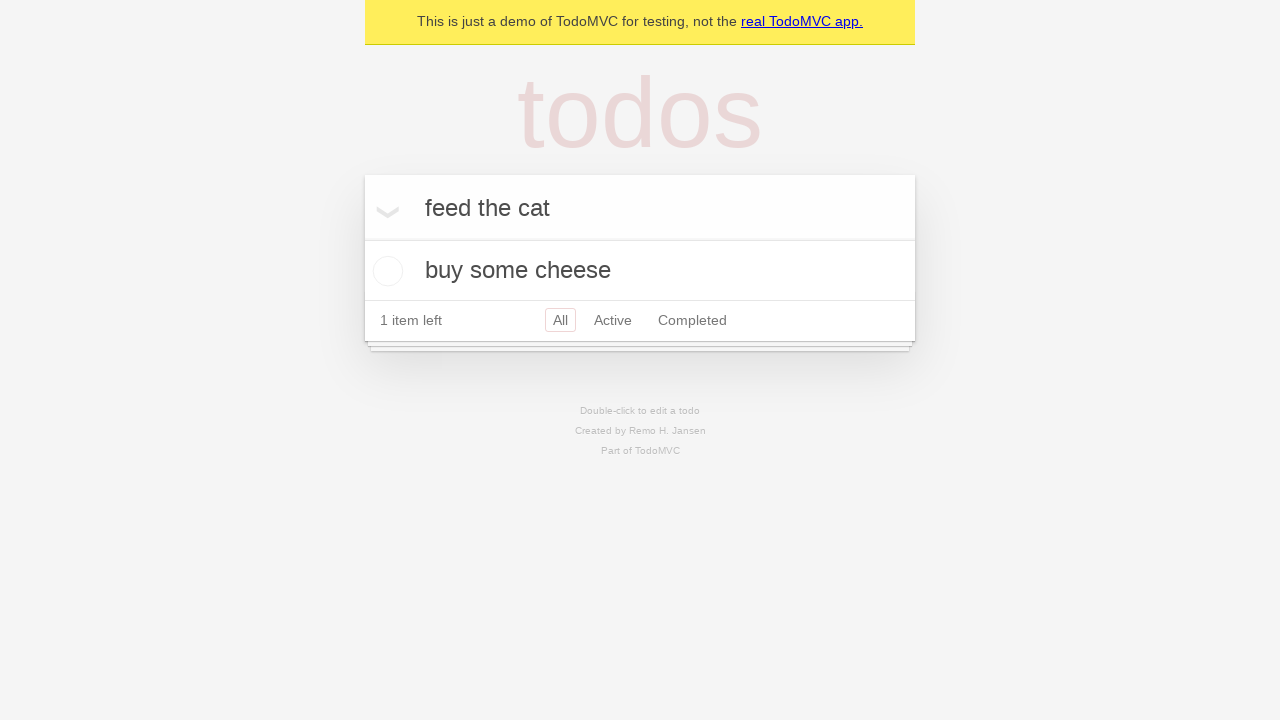

Pressed Enter to create second todo on internal:attr=[placeholder="What needs to be done?"i]
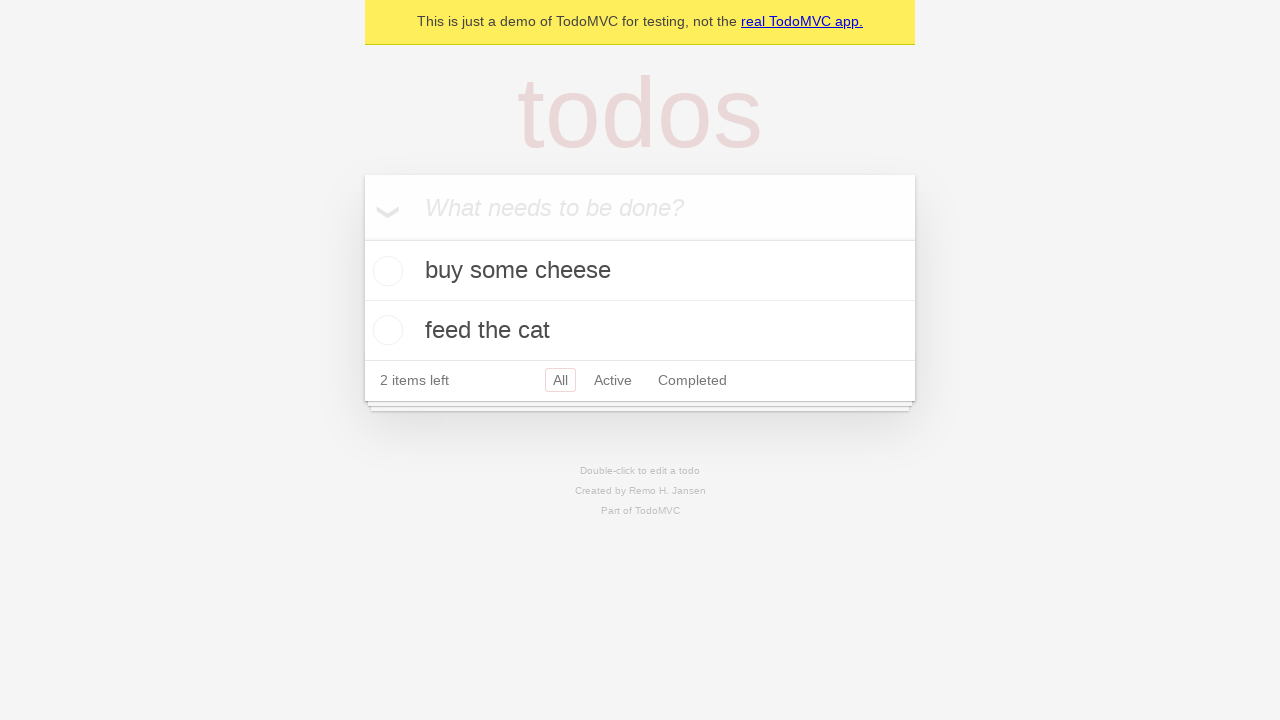

Verified both todo items are present in the list
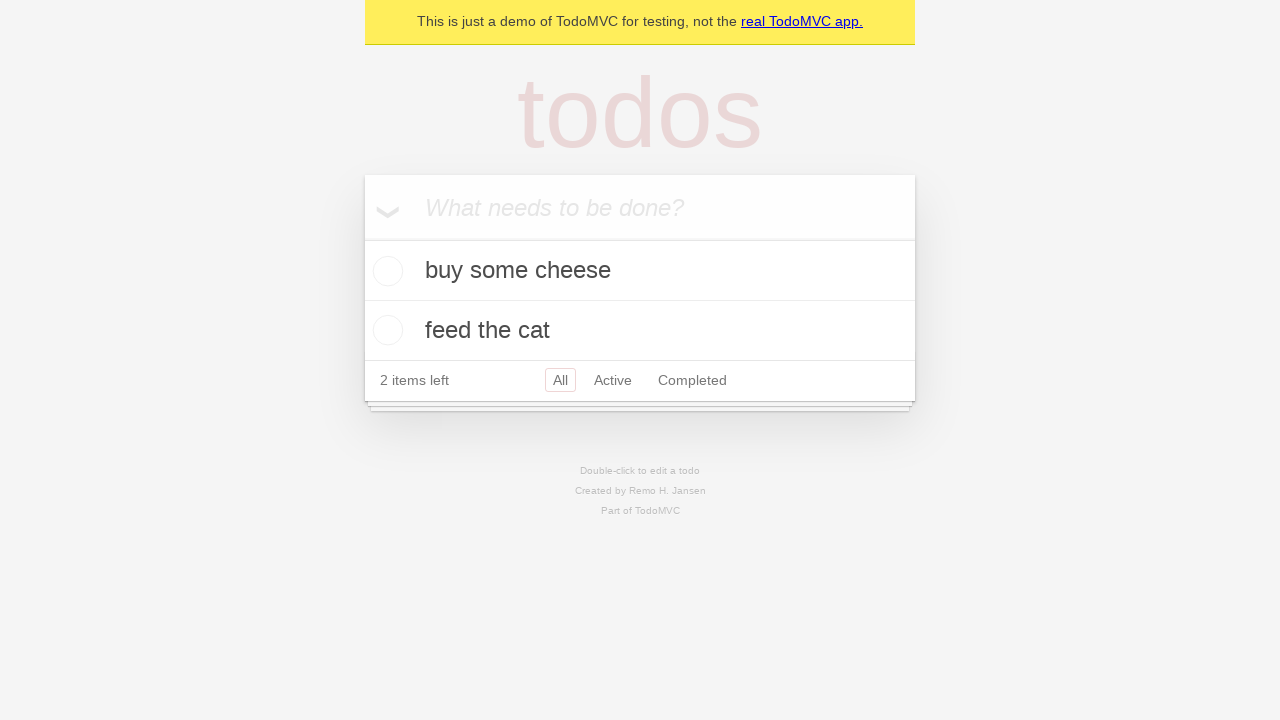

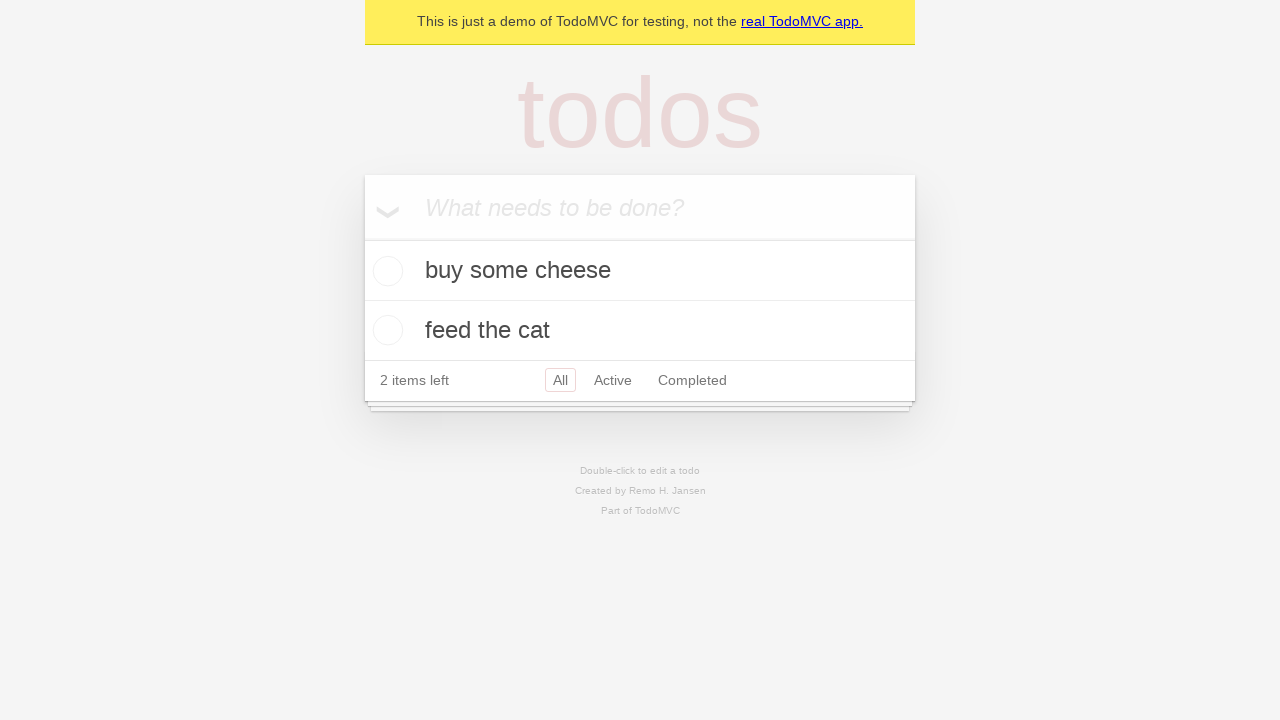